Performance test that navigates to an e-commerce site homepage and waits for network idle, repeated 5 times with browser context cleanup between iterations.

Starting URL: https://ecomm.gatling.io/

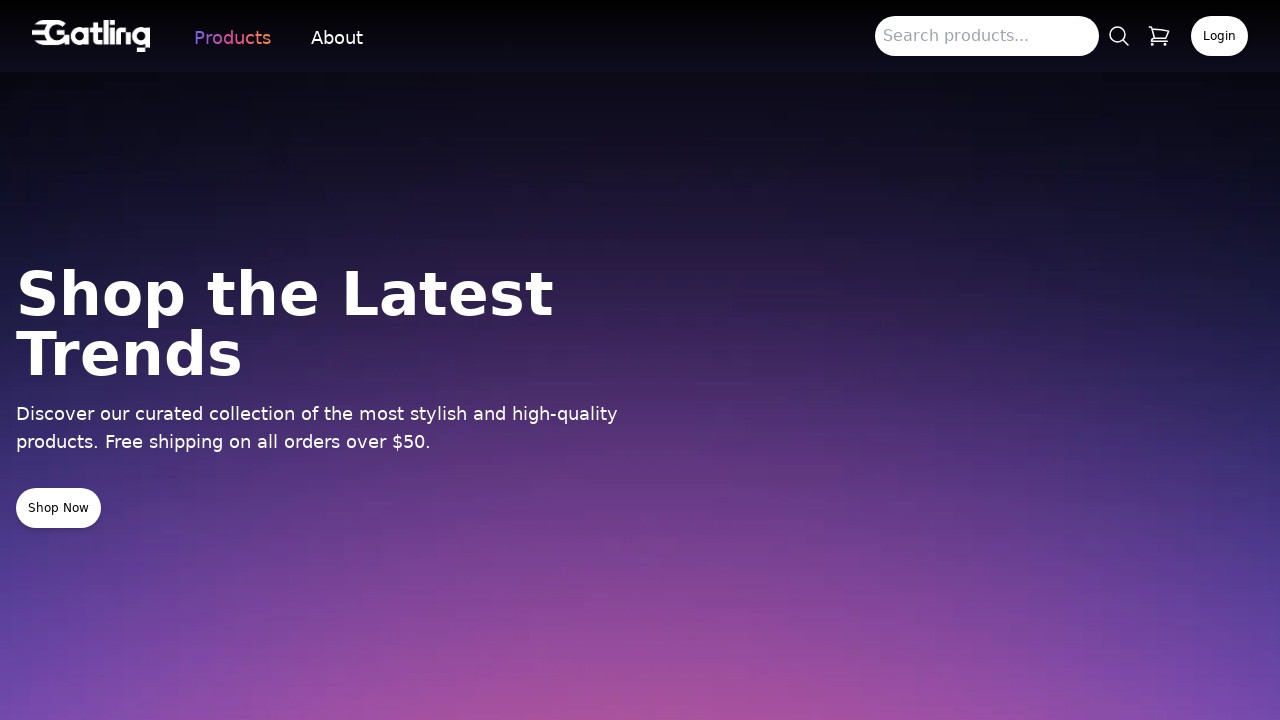

Waited for network idle on initial page load (iteration 1)
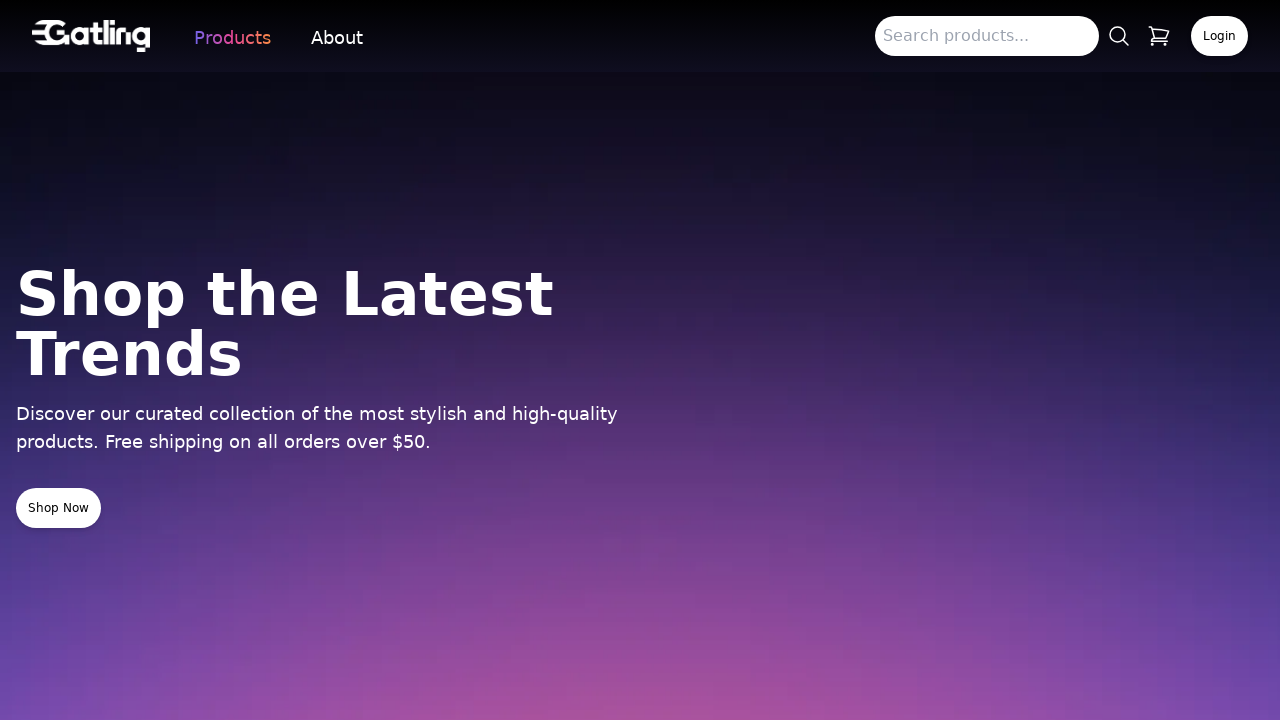

Paused for 1 second (iteration 1)
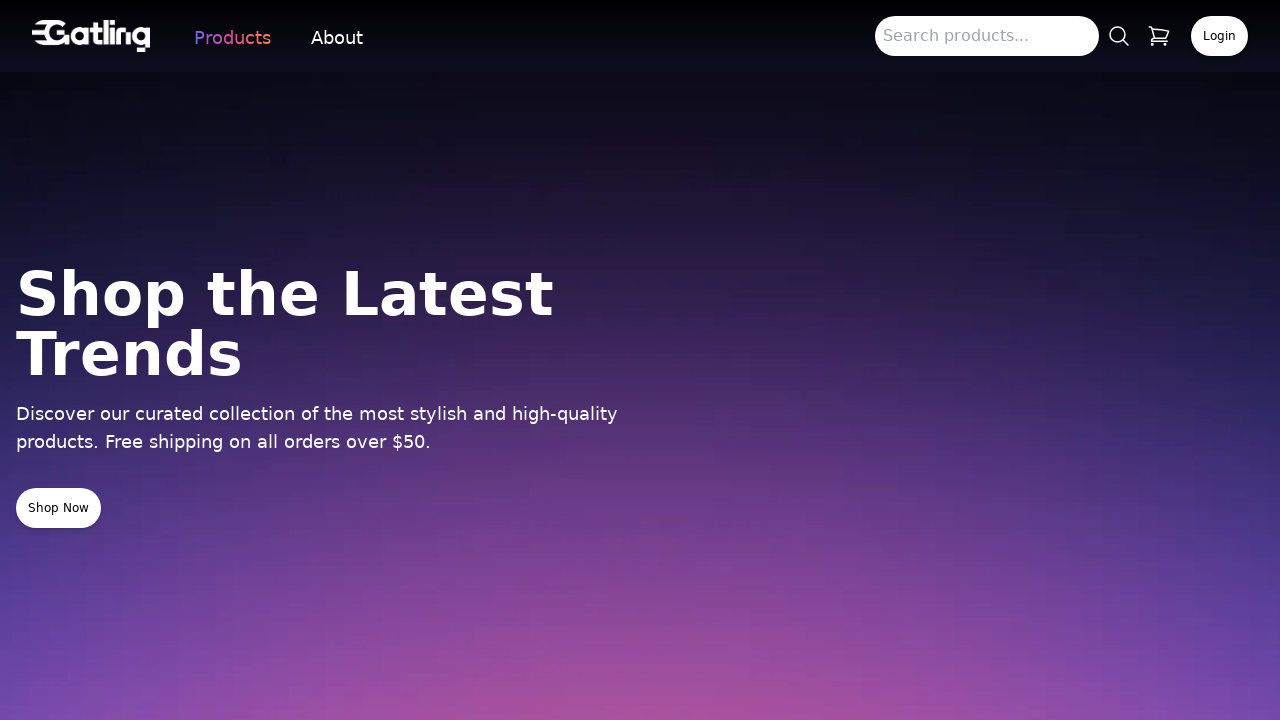

Cleared browser cookies and storage for context cleanup (iteration 1)
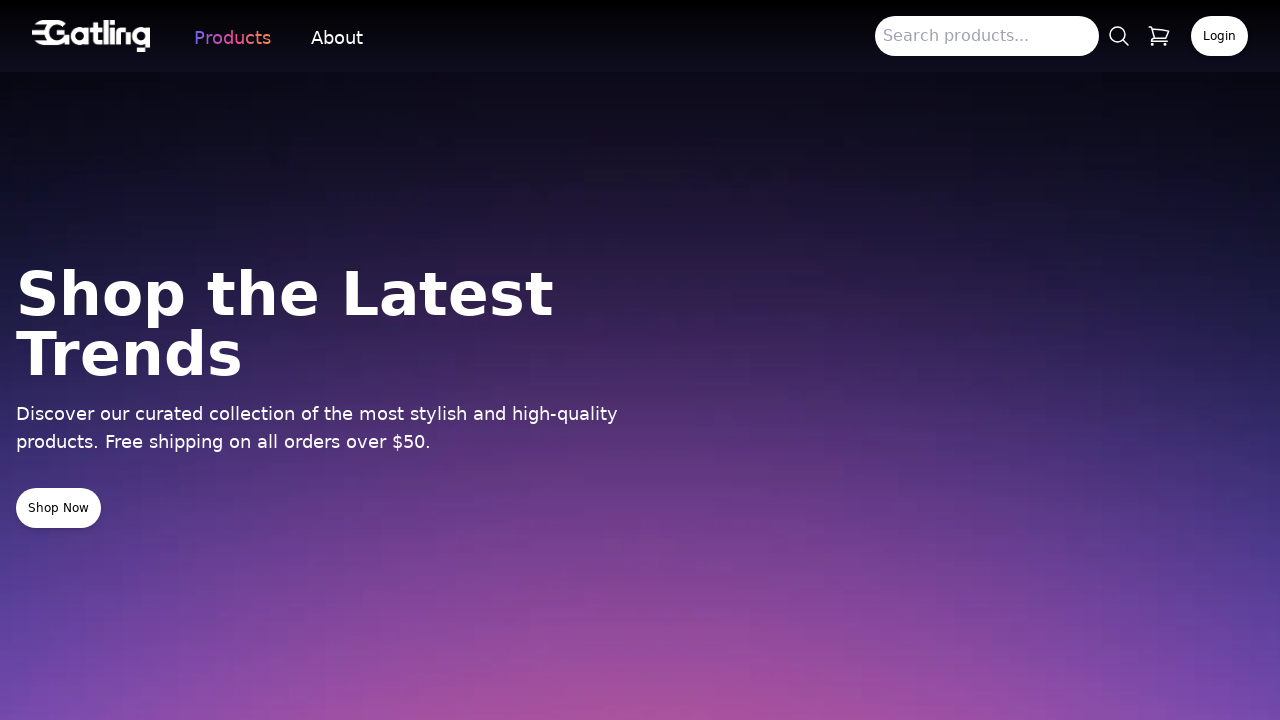

Navigated to e-commerce homepage (iteration 2), waited for network idle
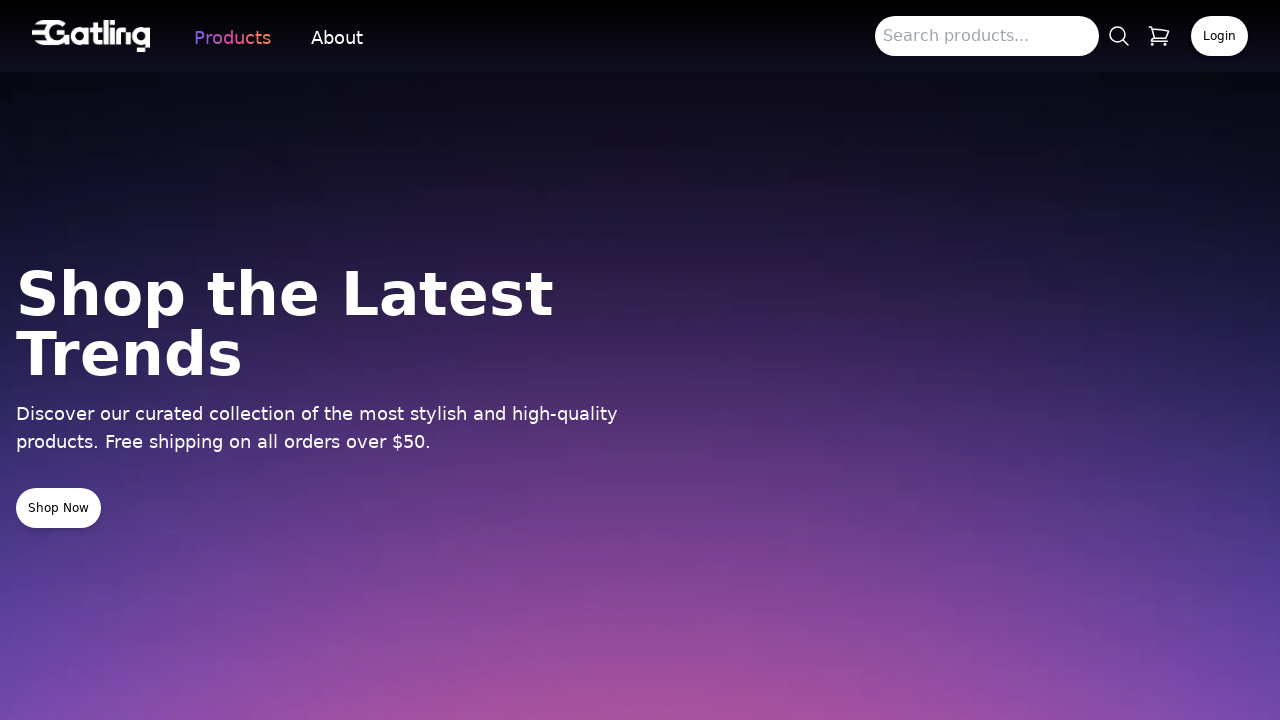

Paused for 1 second (iteration 2)
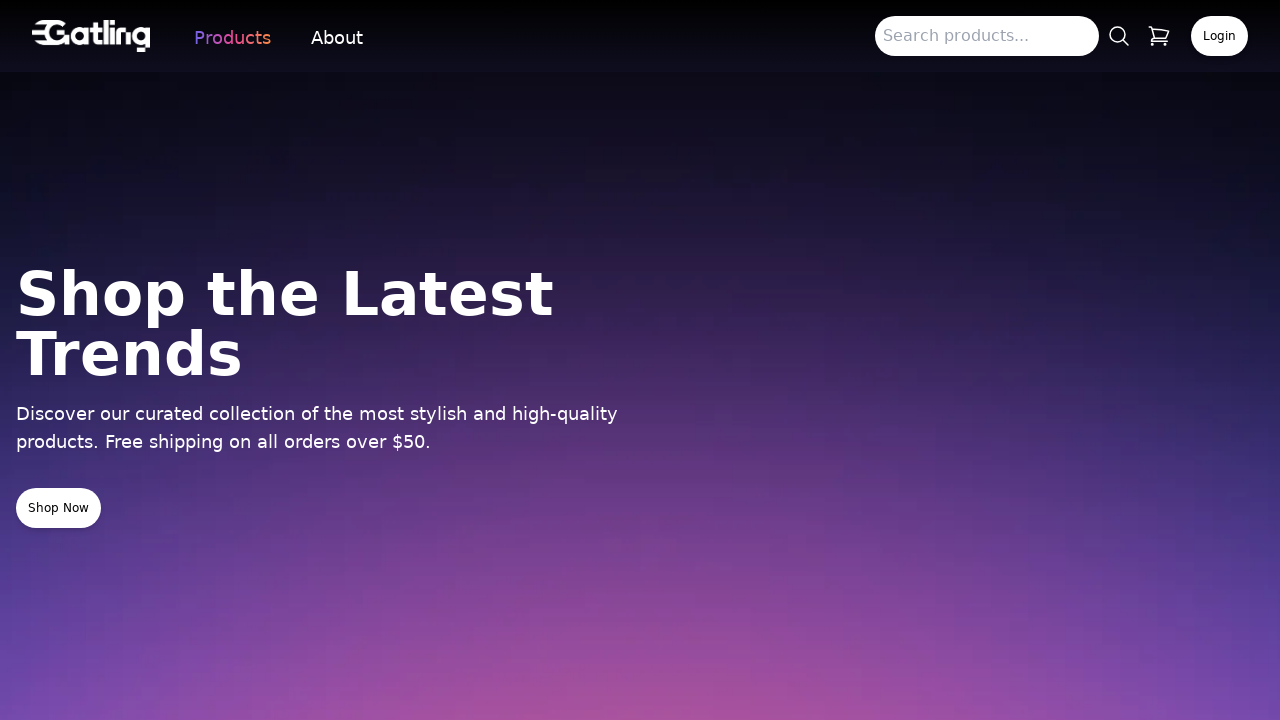

Cleared browser cookies and storage for context cleanup (iteration 2)
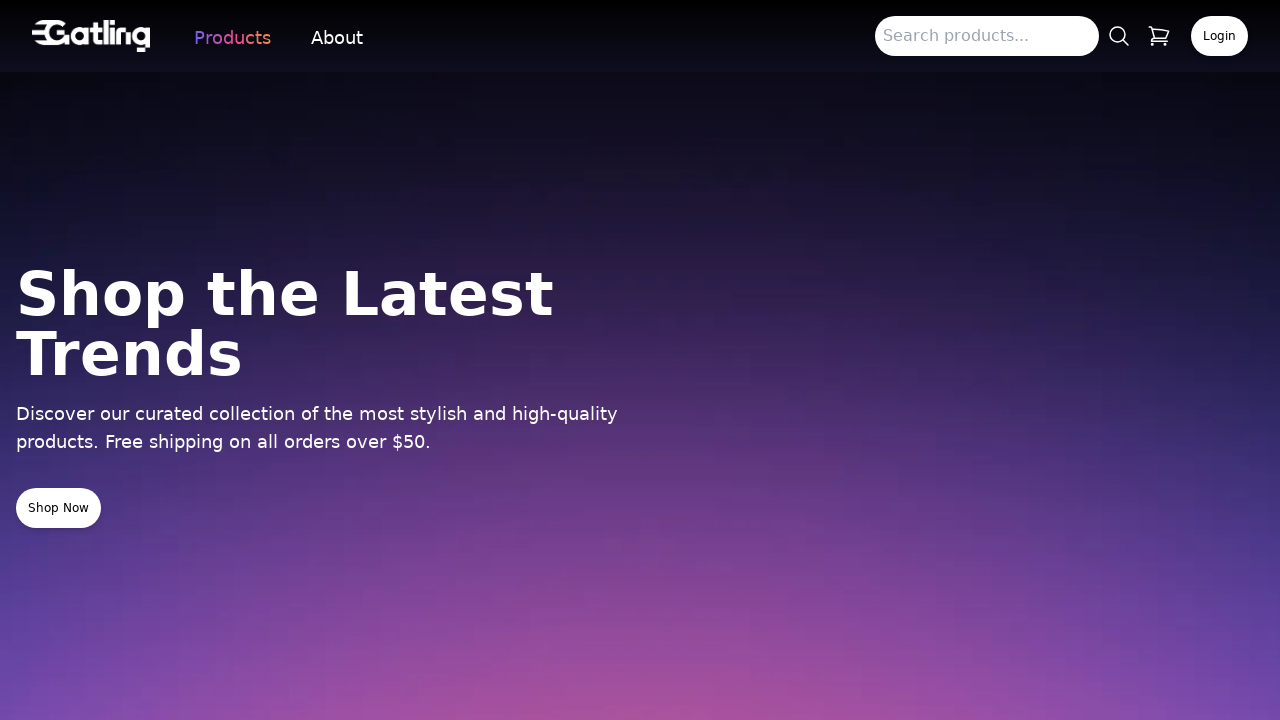

Navigated to e-commerce homepage (iteration 3), waited for network idle
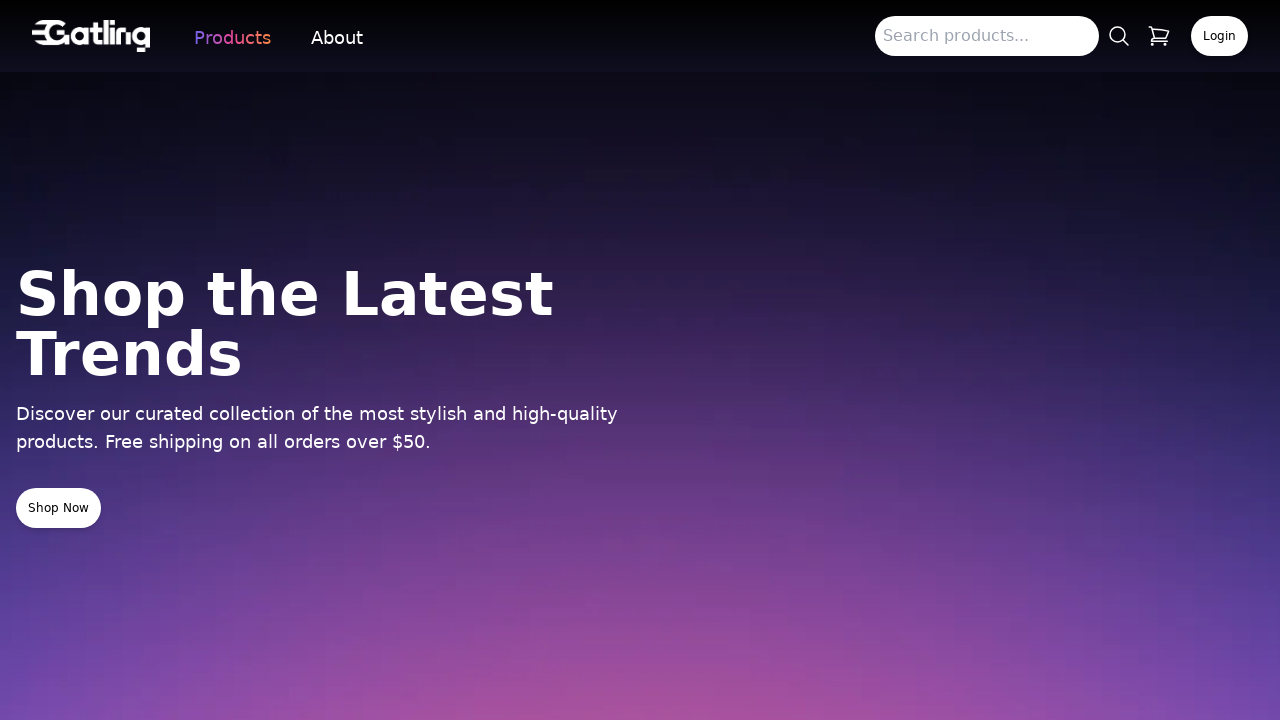

Paused for 1 second (iteration 3)
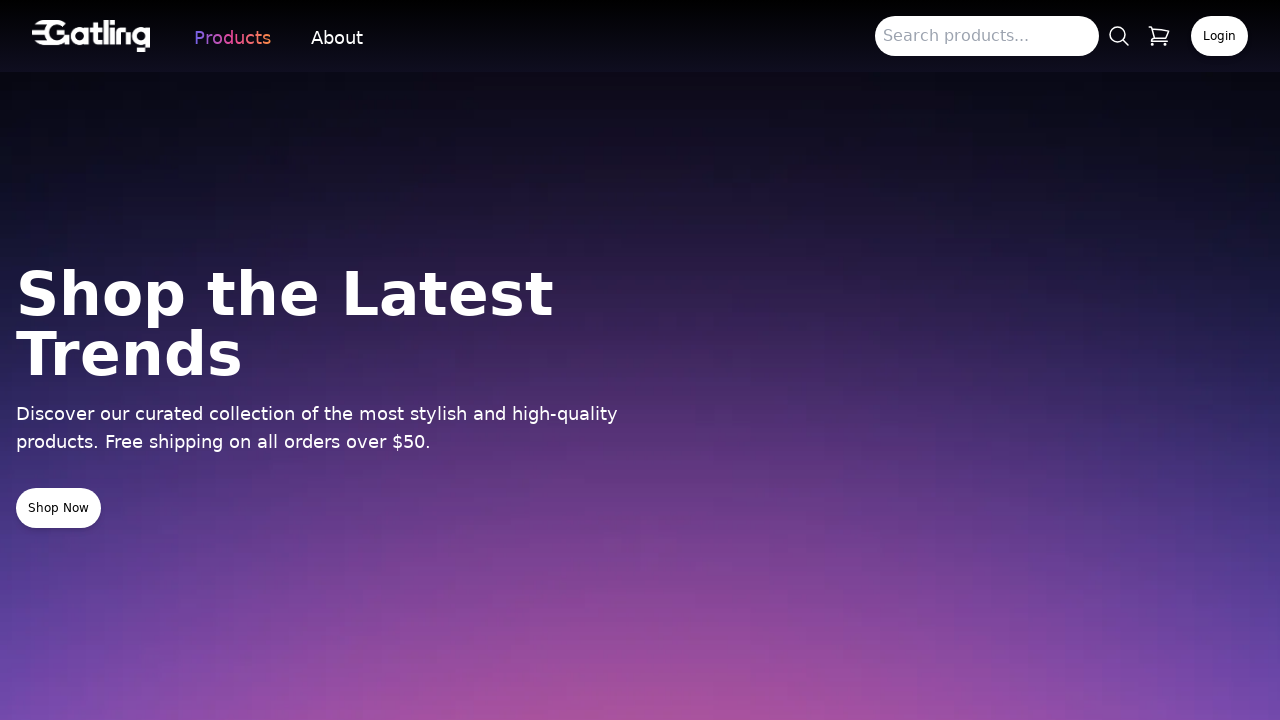

Cleared browser cookies and storage for context cleanup (iteration 3)
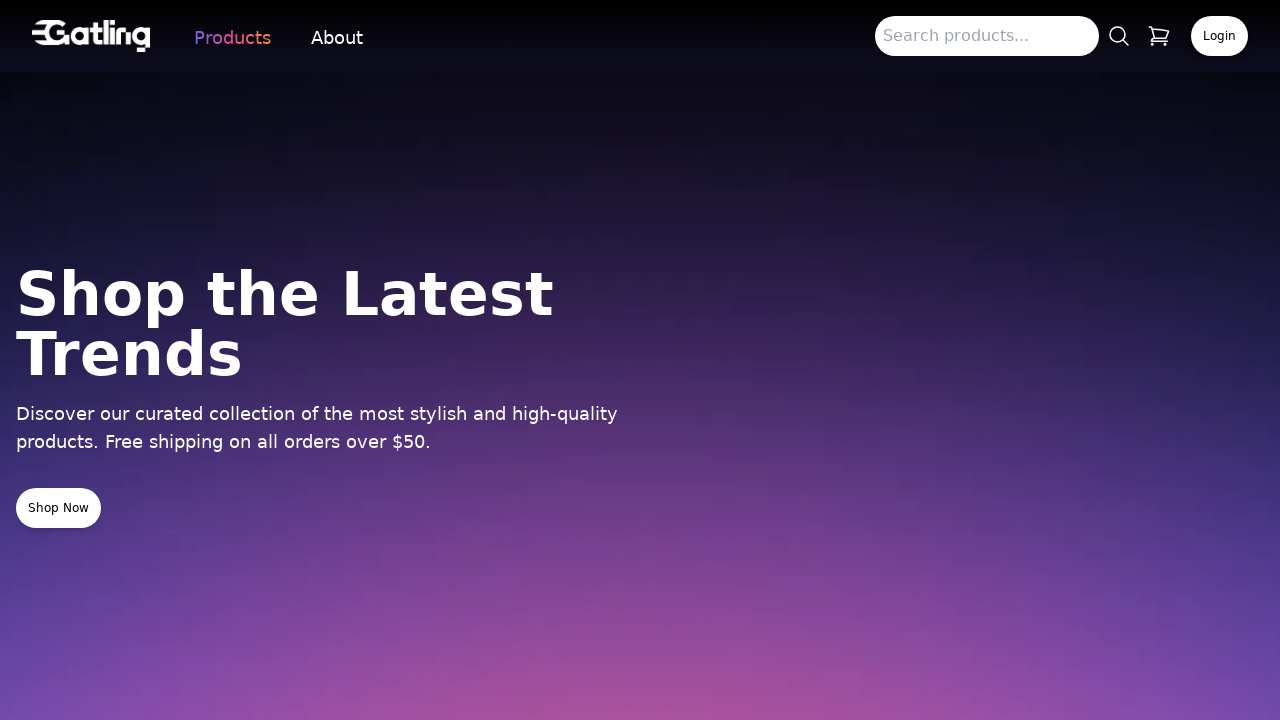

Navigated to e-commerce homepage (iteration 4), waited for network idle
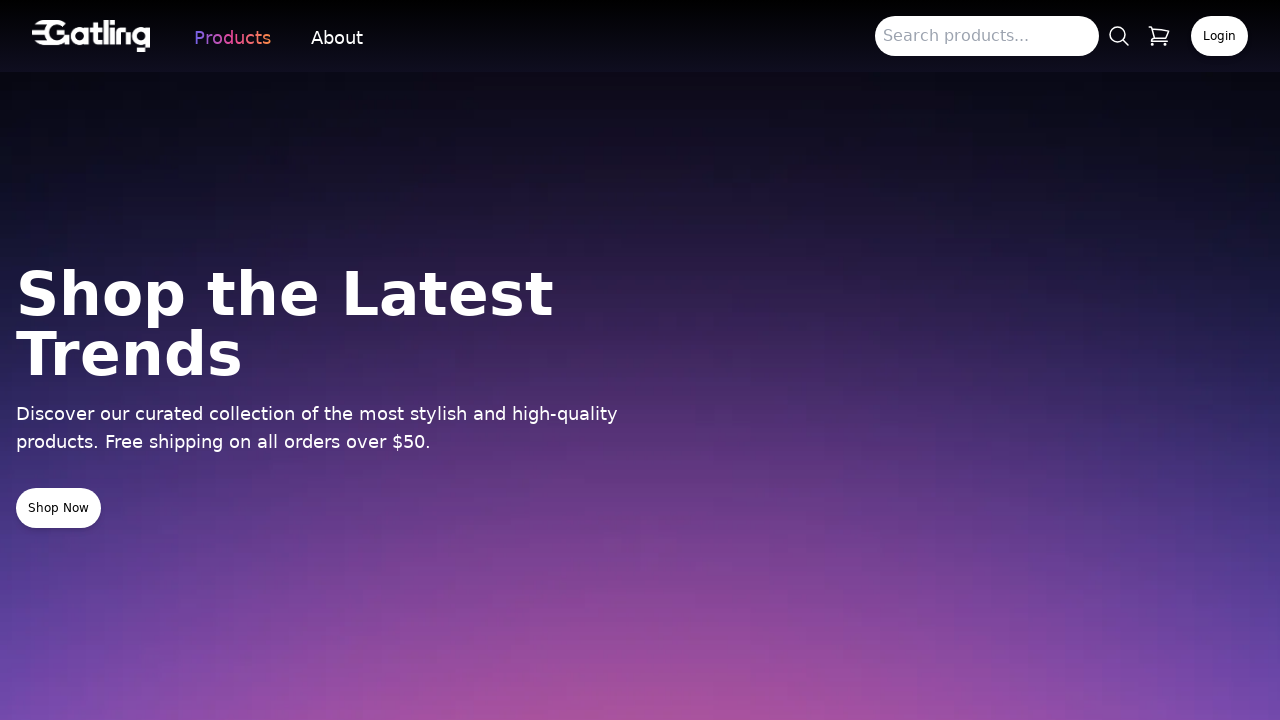

Paused for 1 second (iteration 4)
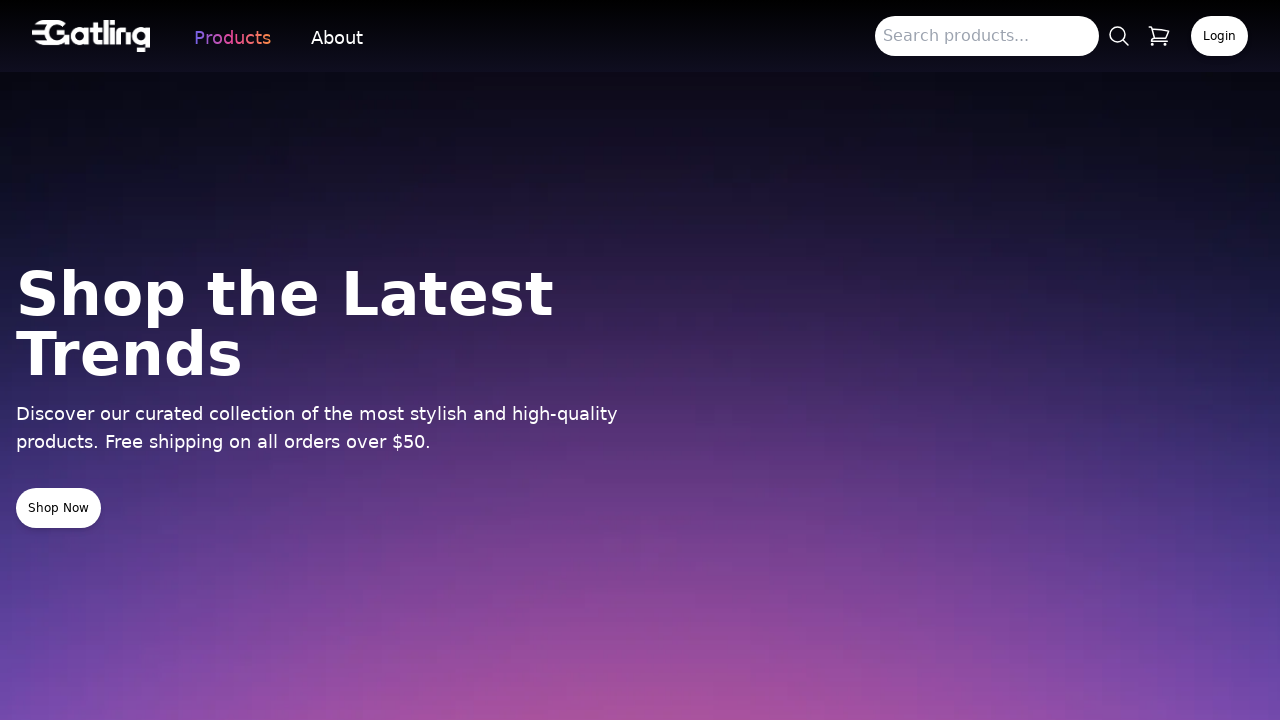

Cleared browser cookies and storage for context cleanup (iteration 4)
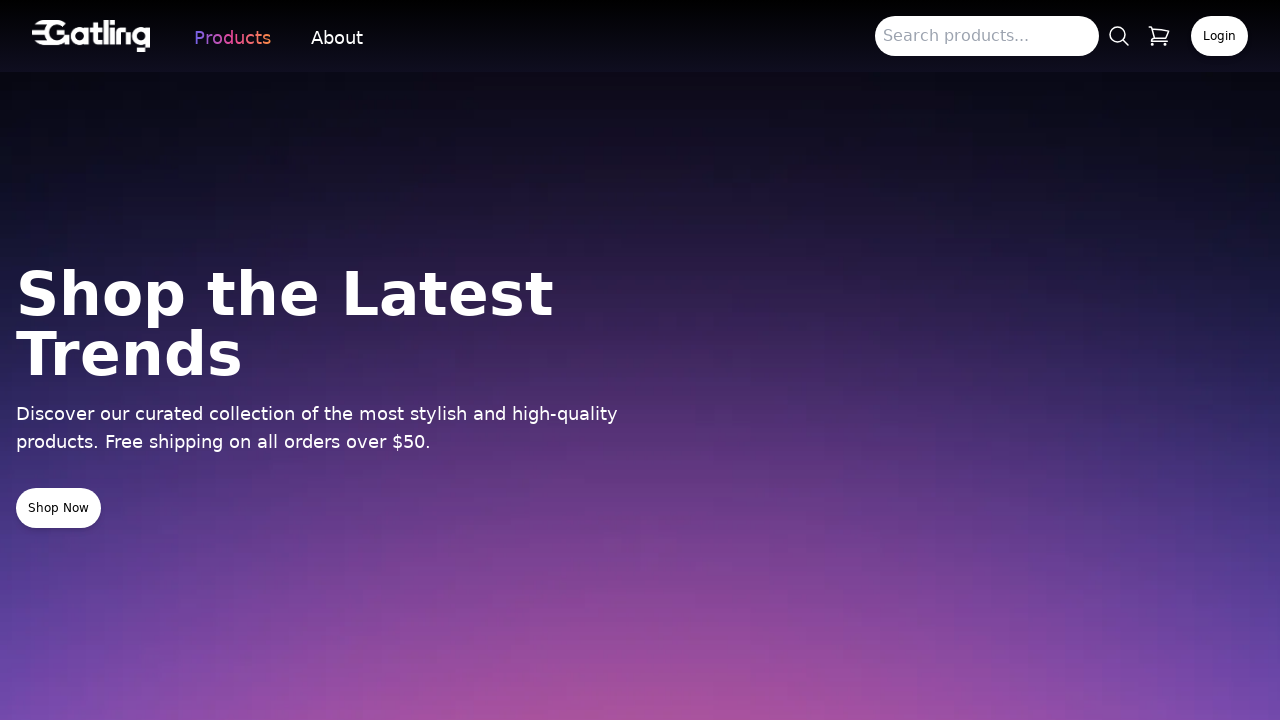

Navigated to e-commerce homepage (iteration 5), waited for network idle
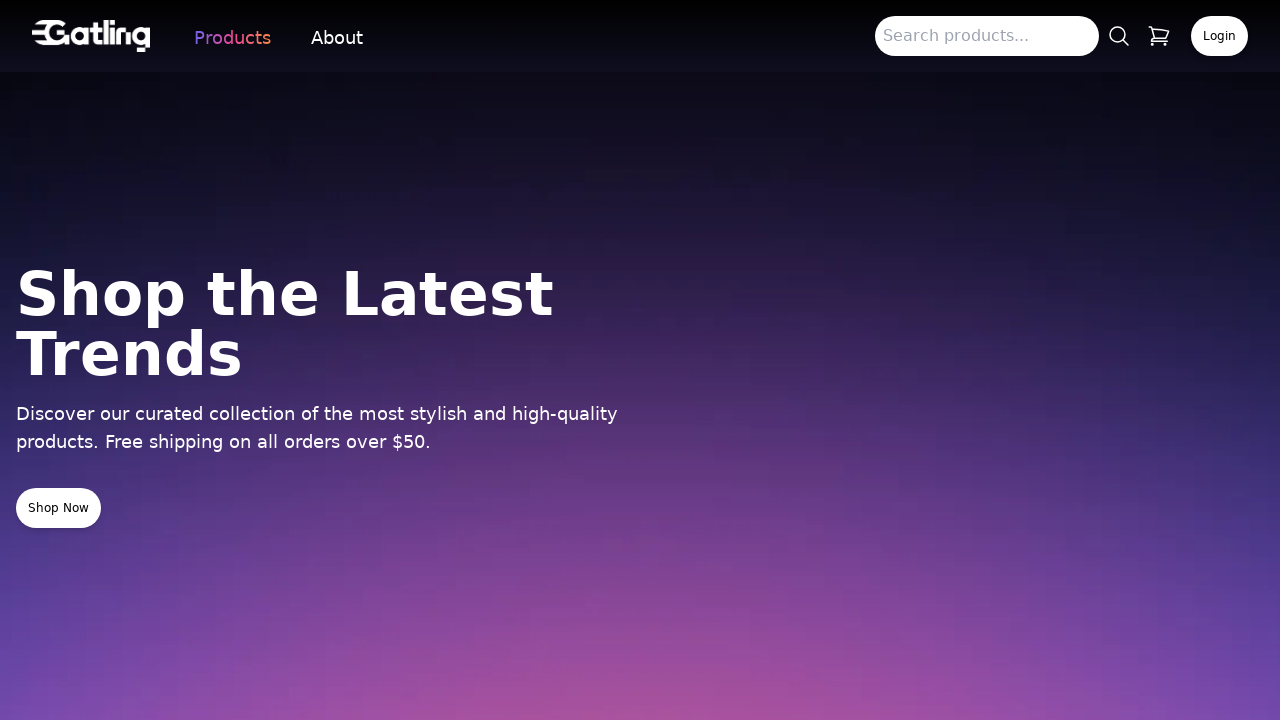

Paused for 1 second (iteration 5)
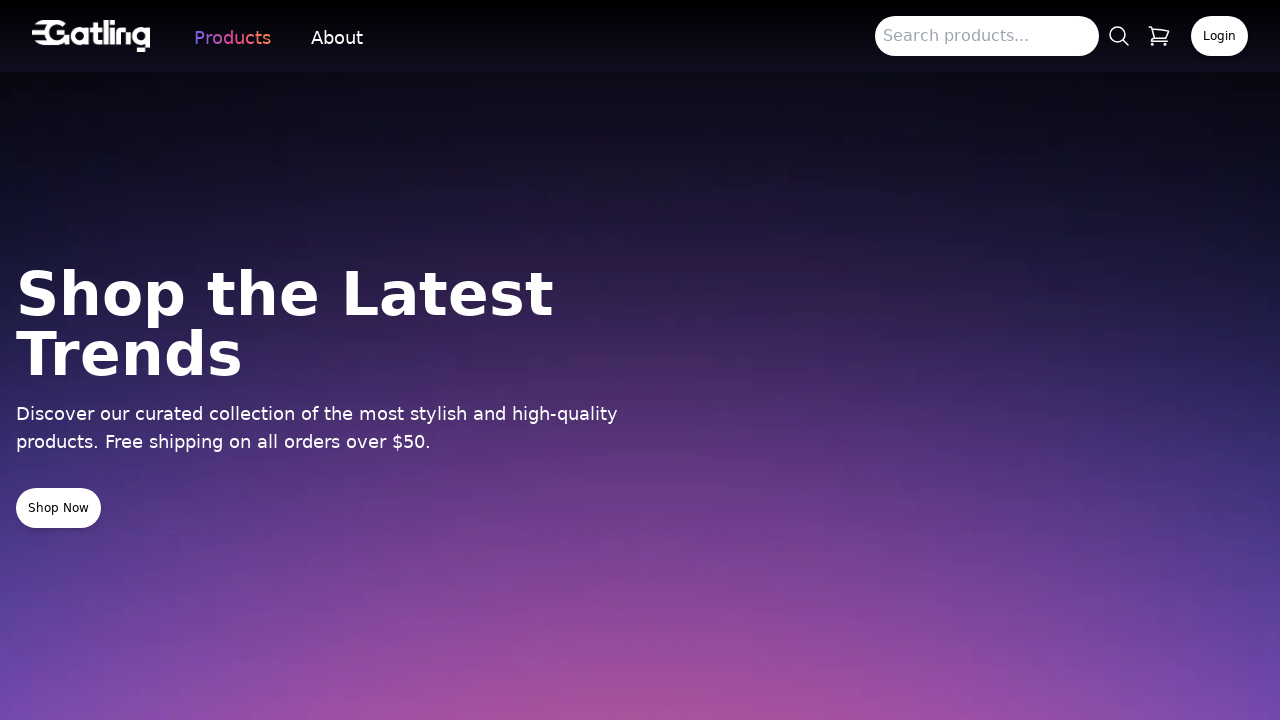

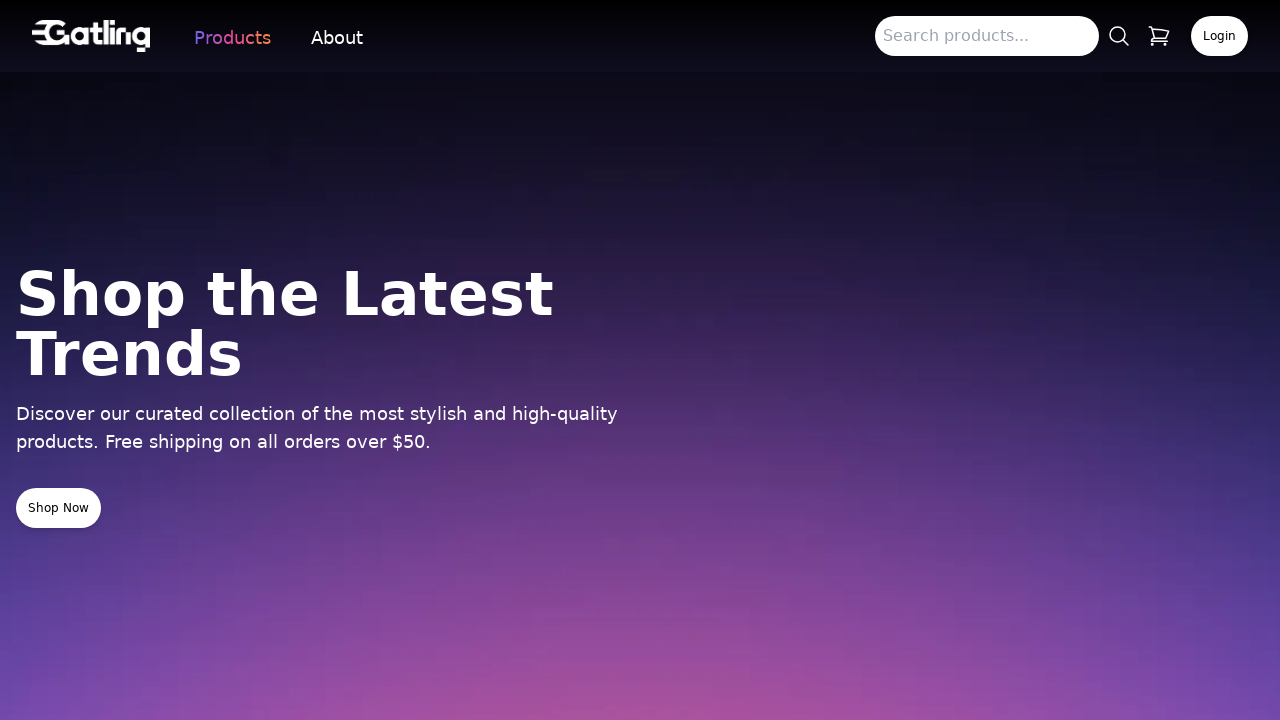